Demonstrates selecting options from a dropdown using various selection methods (by text, index, value, attribute)

Starting URL: http://www.tlkeith.com/WebDriverIOTutorialTest.html

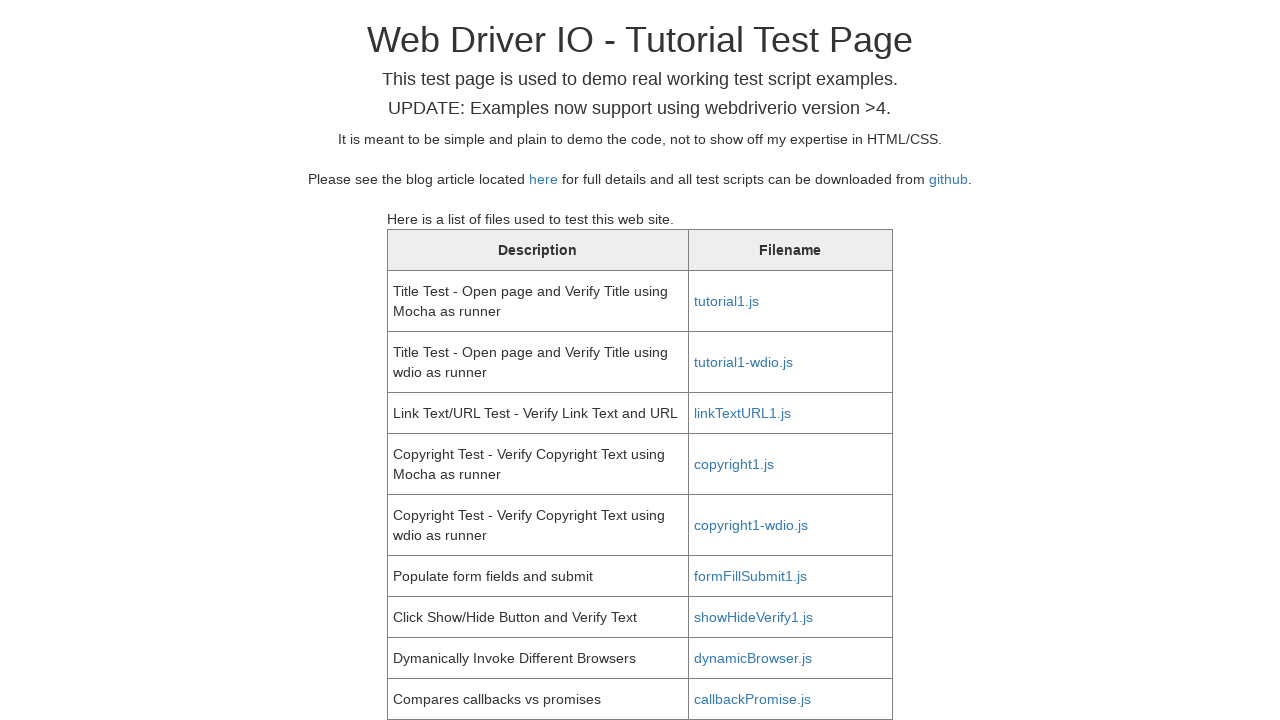

Scrolled selectbox into view
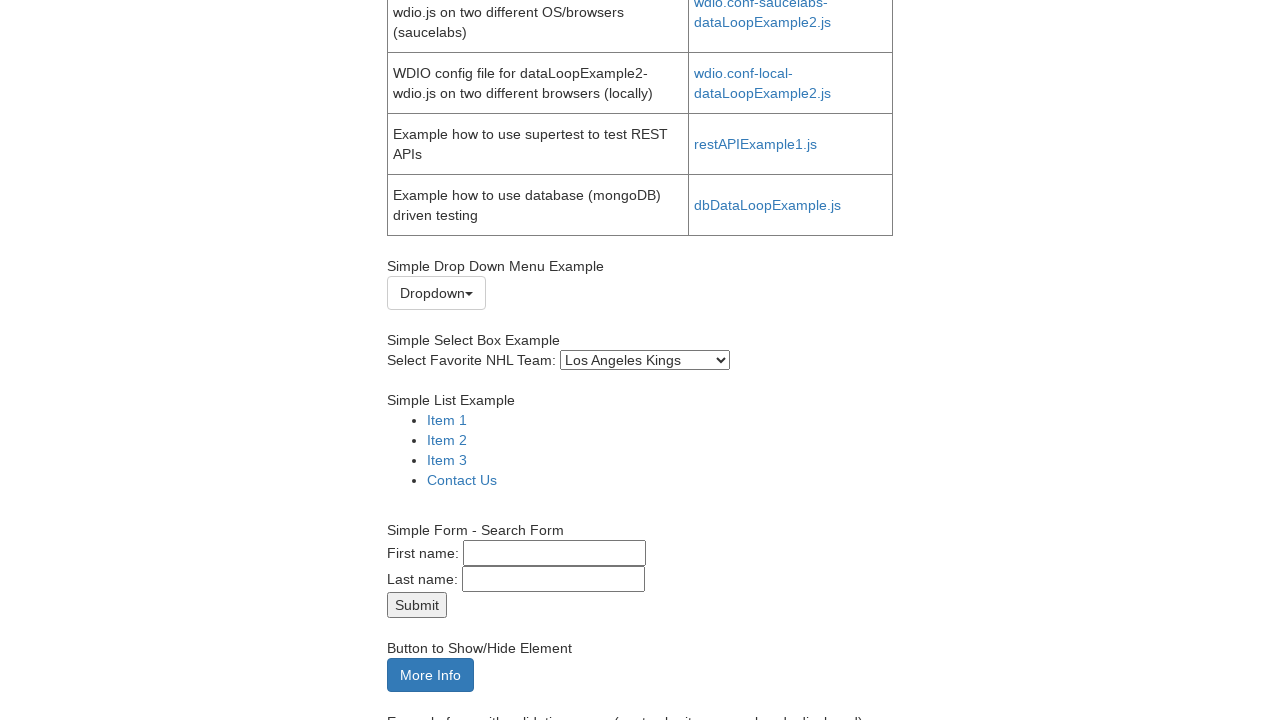

Retrieved default selected option text
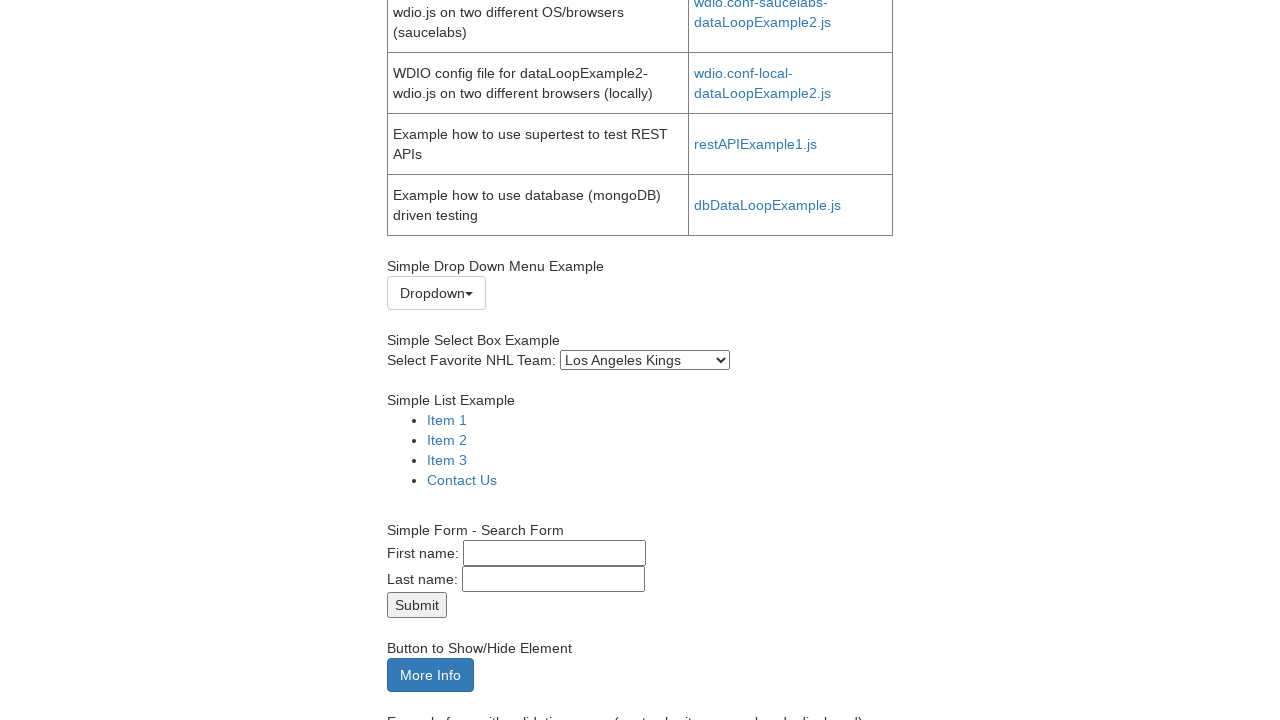

Verified default selected option is 'Los Angeles Kings'
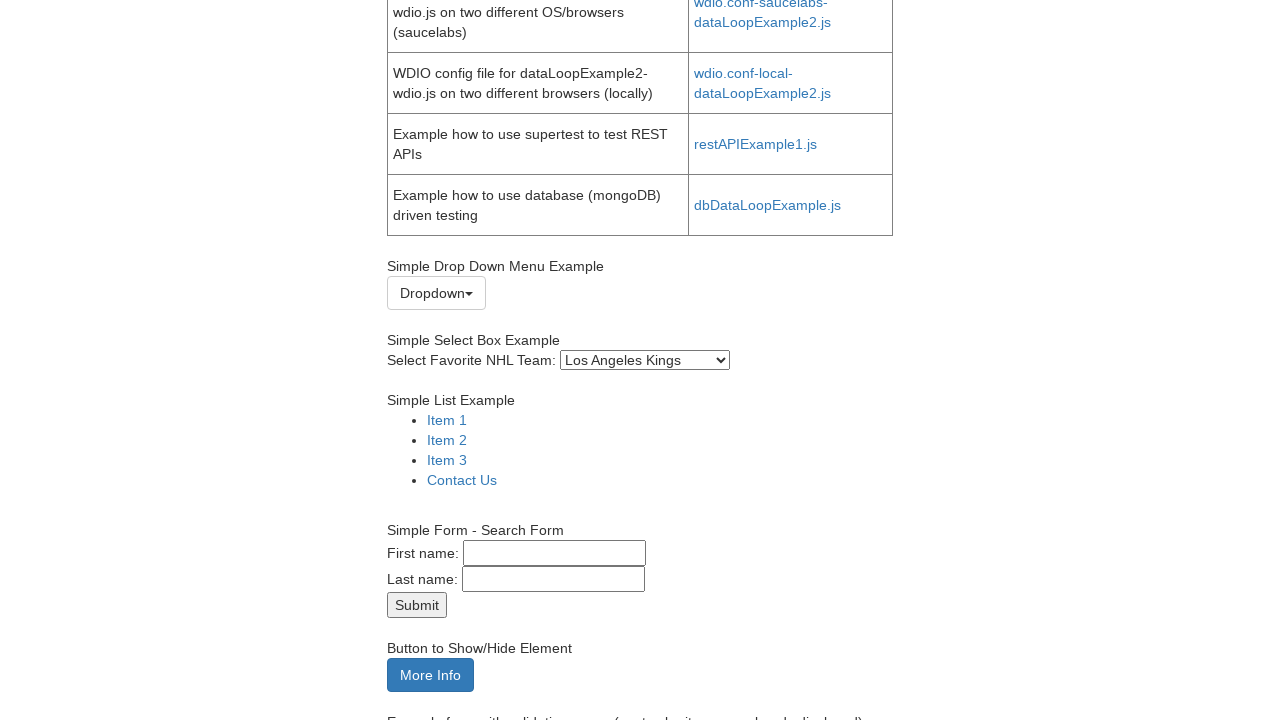

Selected 'San Jose Sharks' by visible text on #selectbox
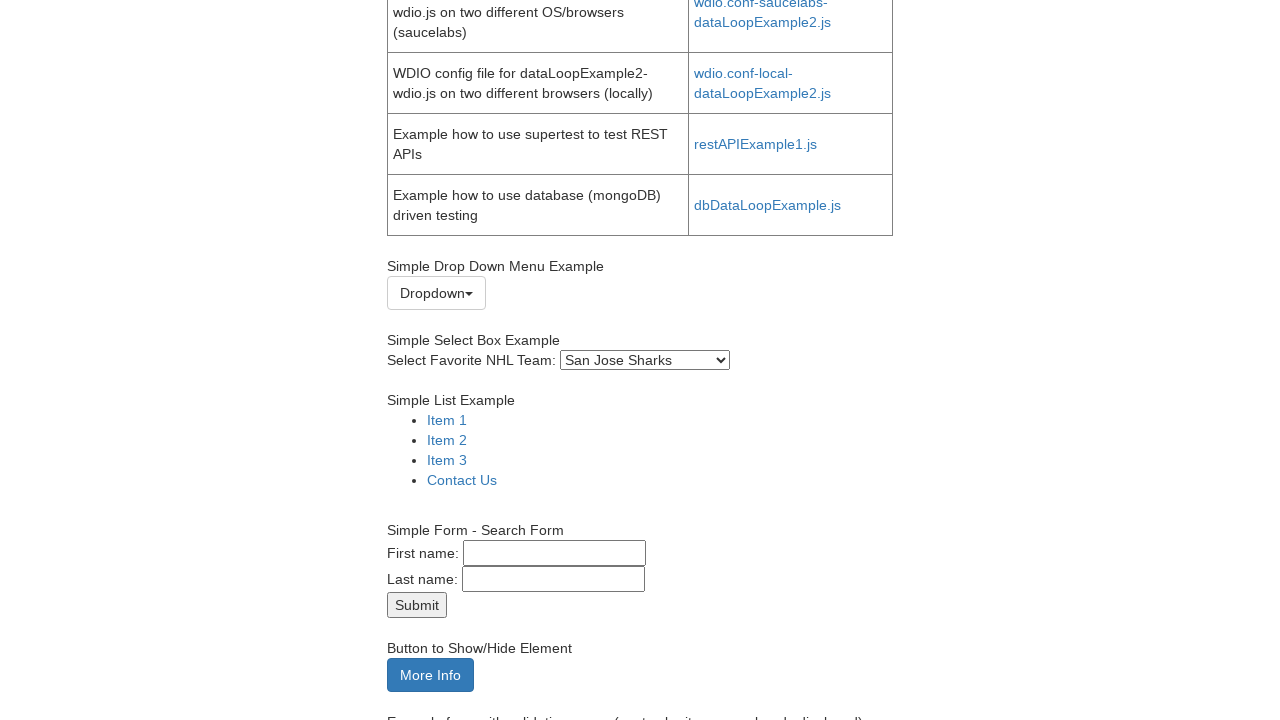

Retrieved selected option text after text selection
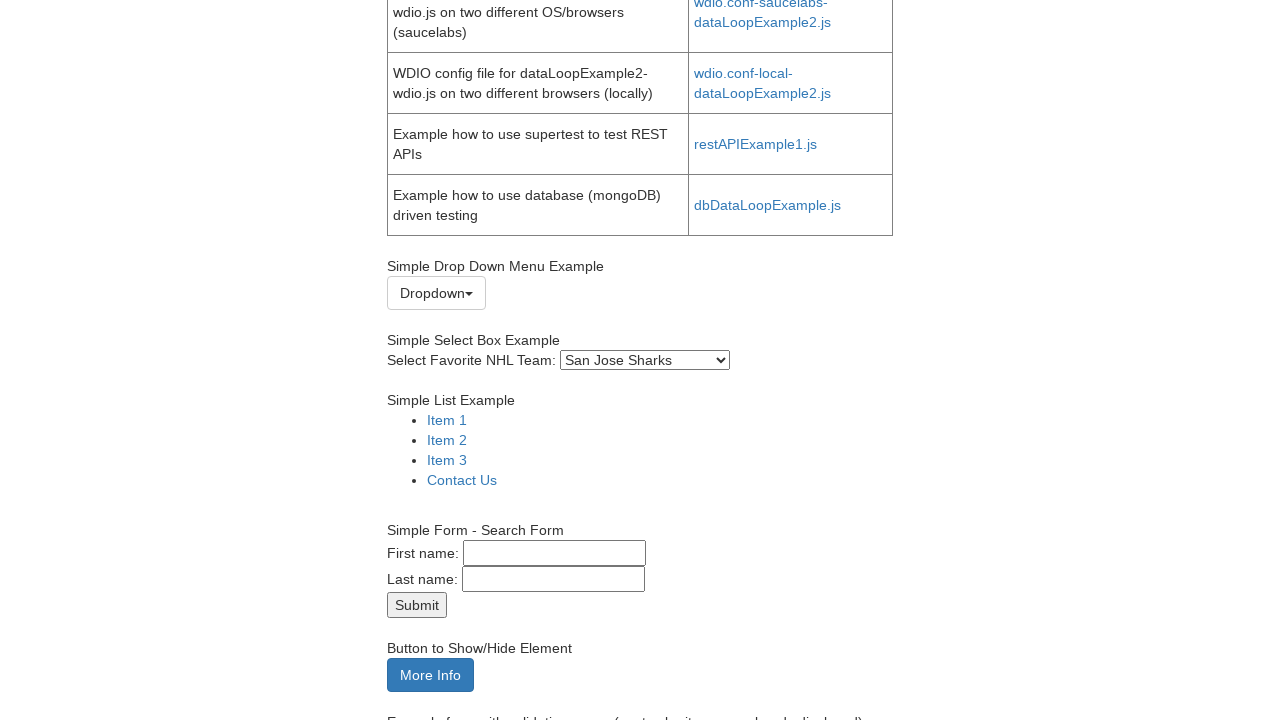

Verified selection by text is 'San Jose Sharks'
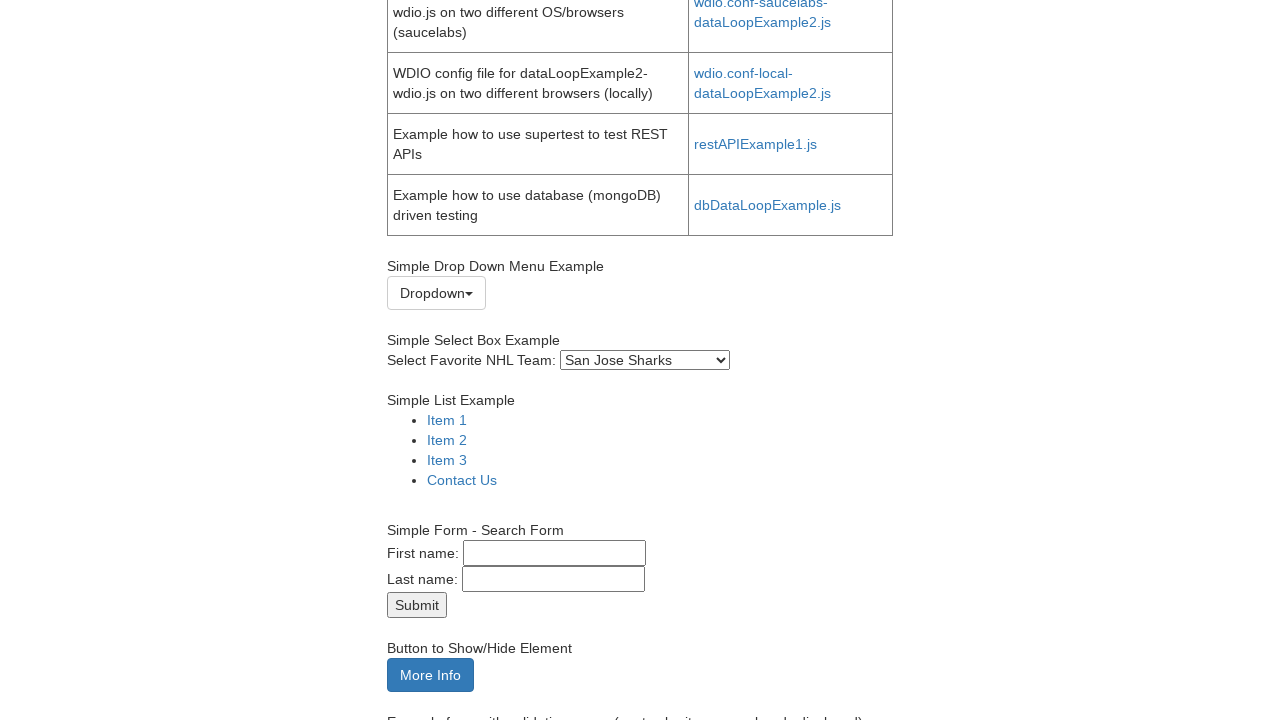

Selected option at index 21 on #selectbox
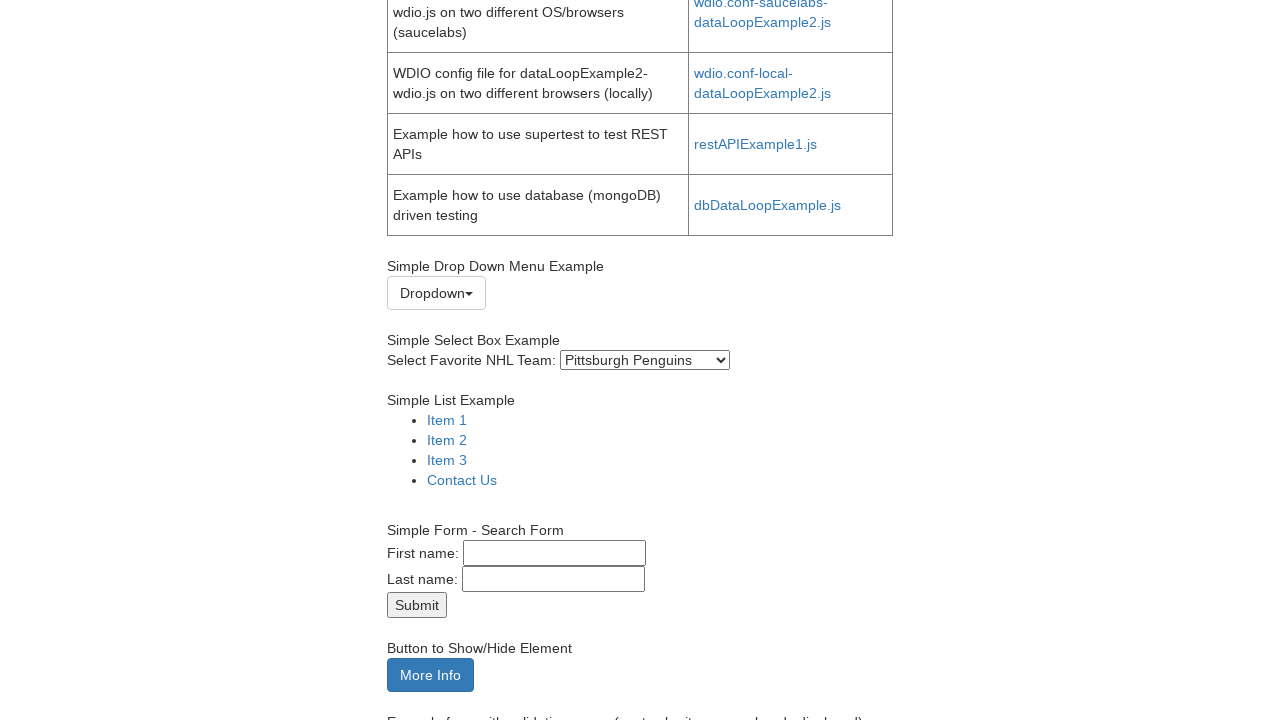

Retrieved selected option text after index selection
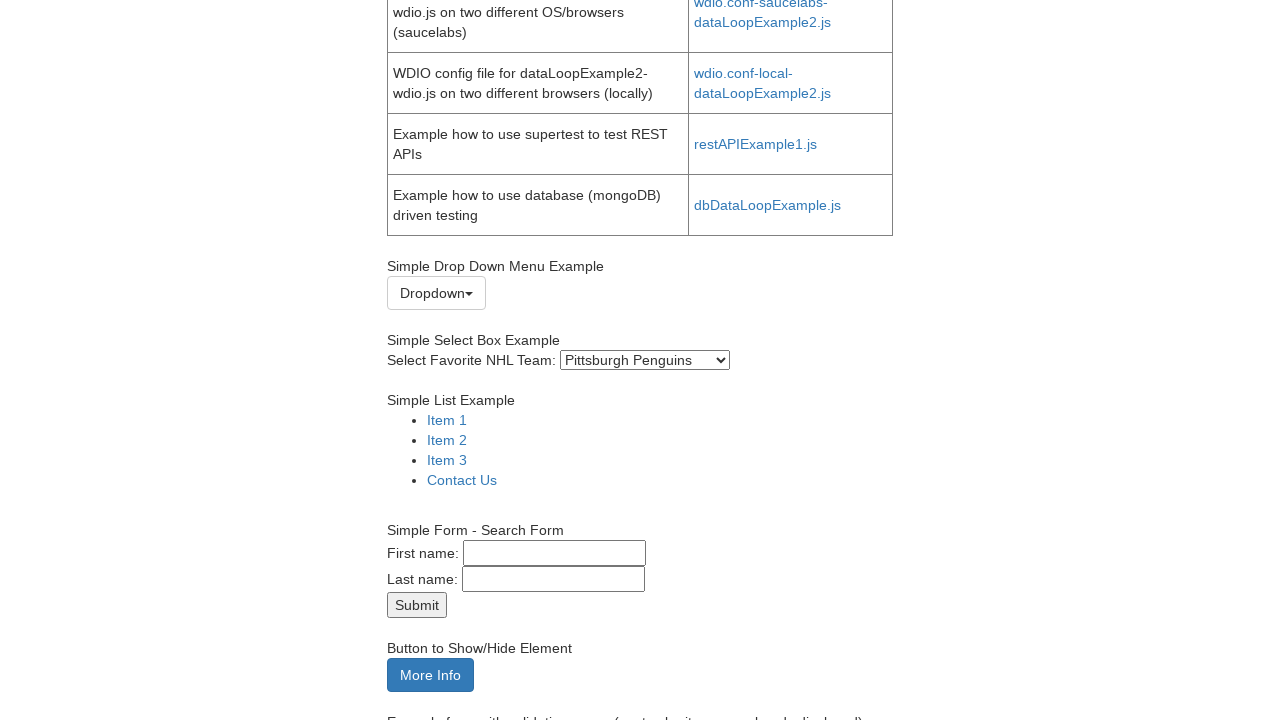

Verified selection by index is 'Pittsburgh Penguins'
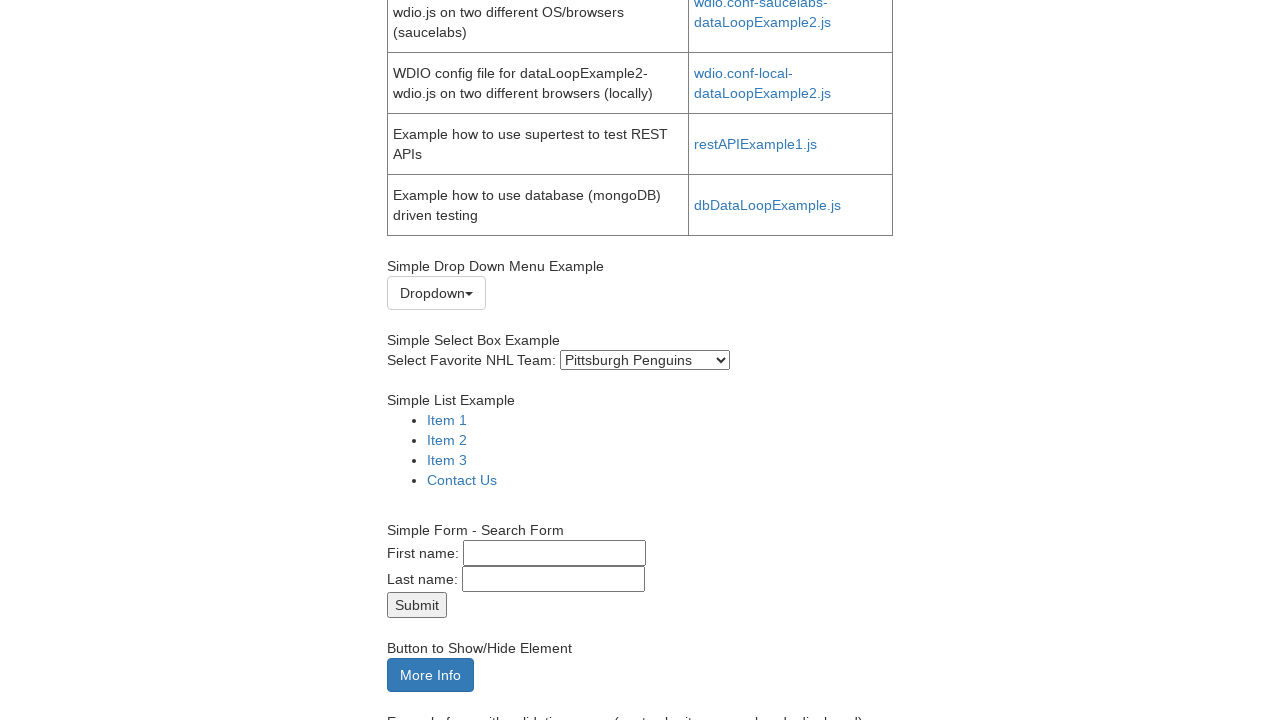

Selected option with value 'Blackhawks' on #selectbox
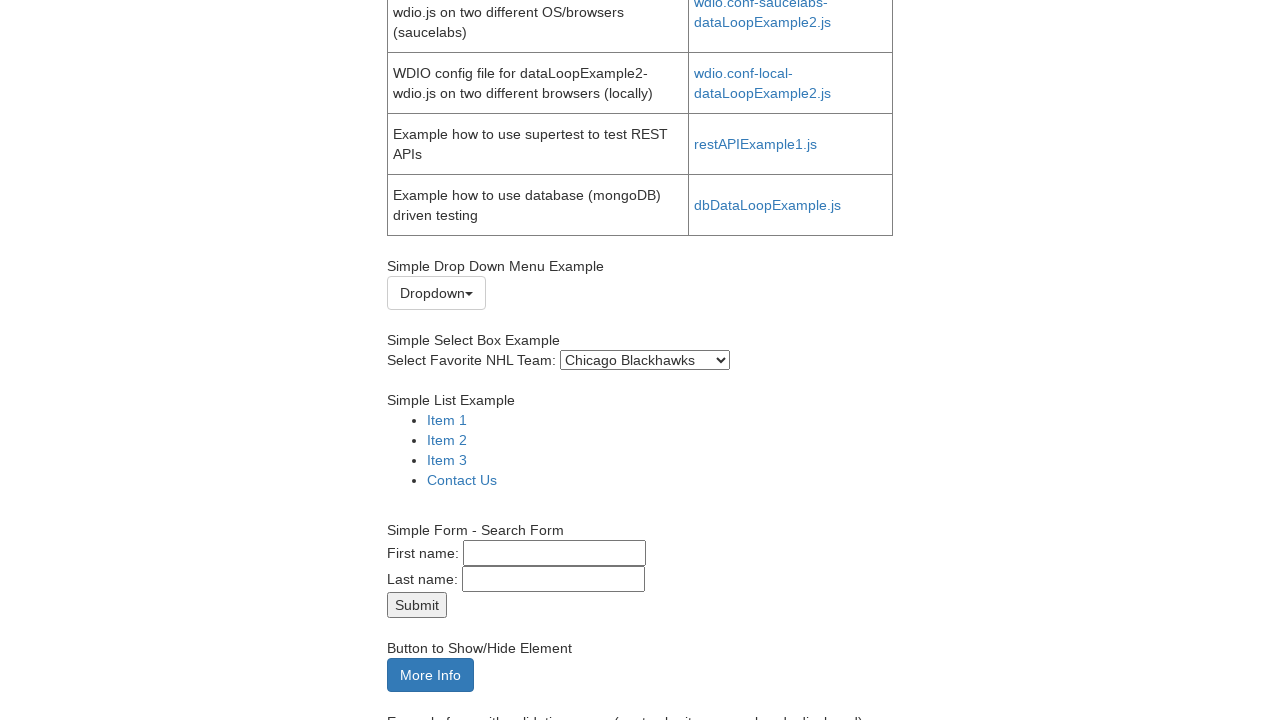

Retrieved selected option text after value selection
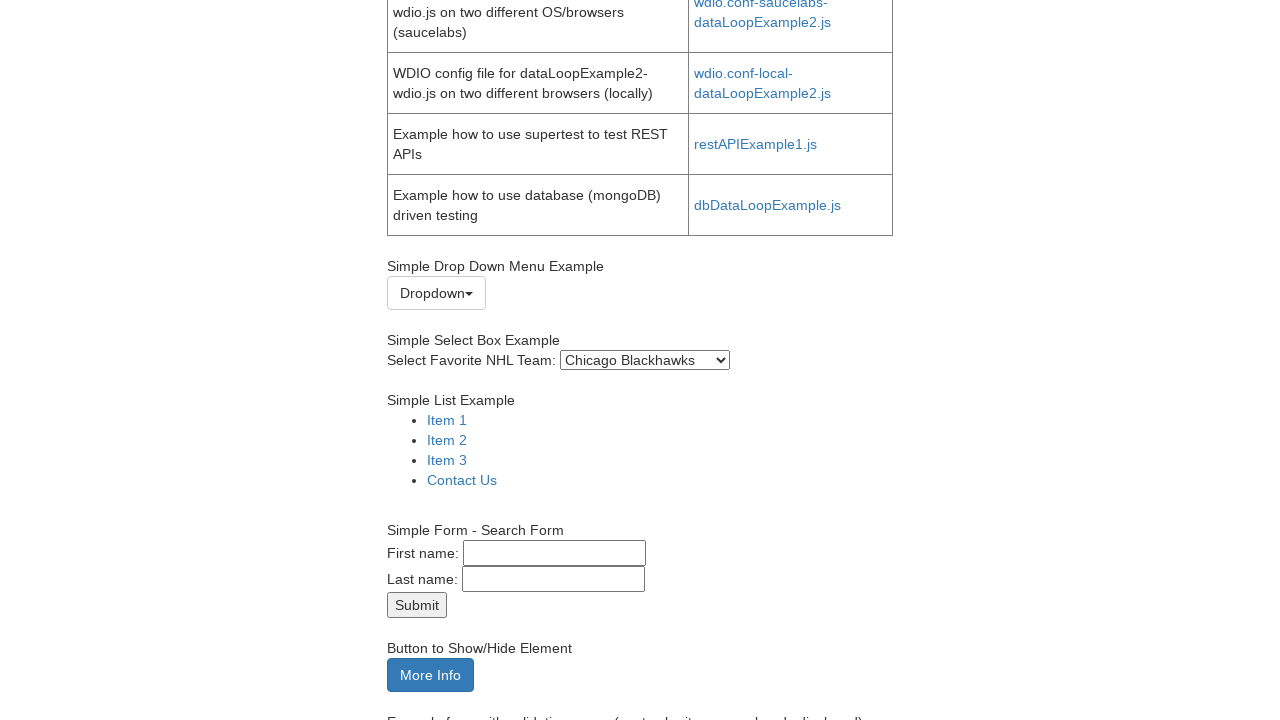

Verified selection by value is 'Chicago Blackhawks'
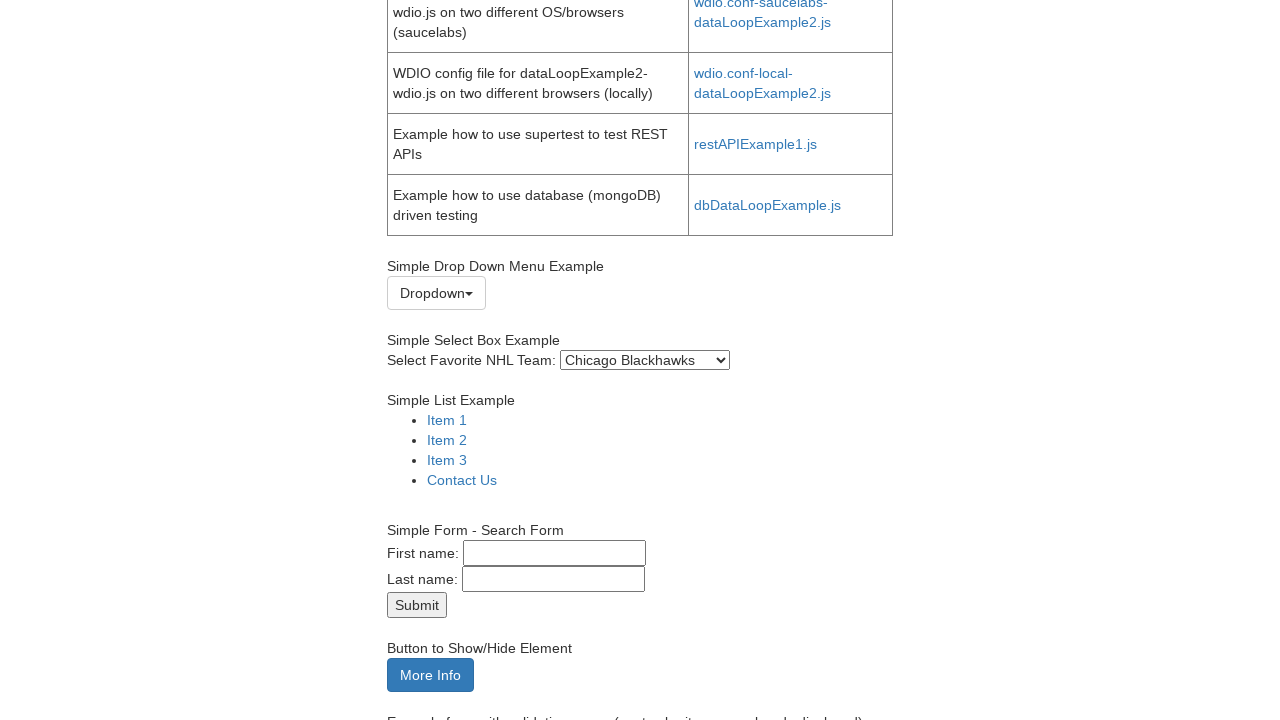

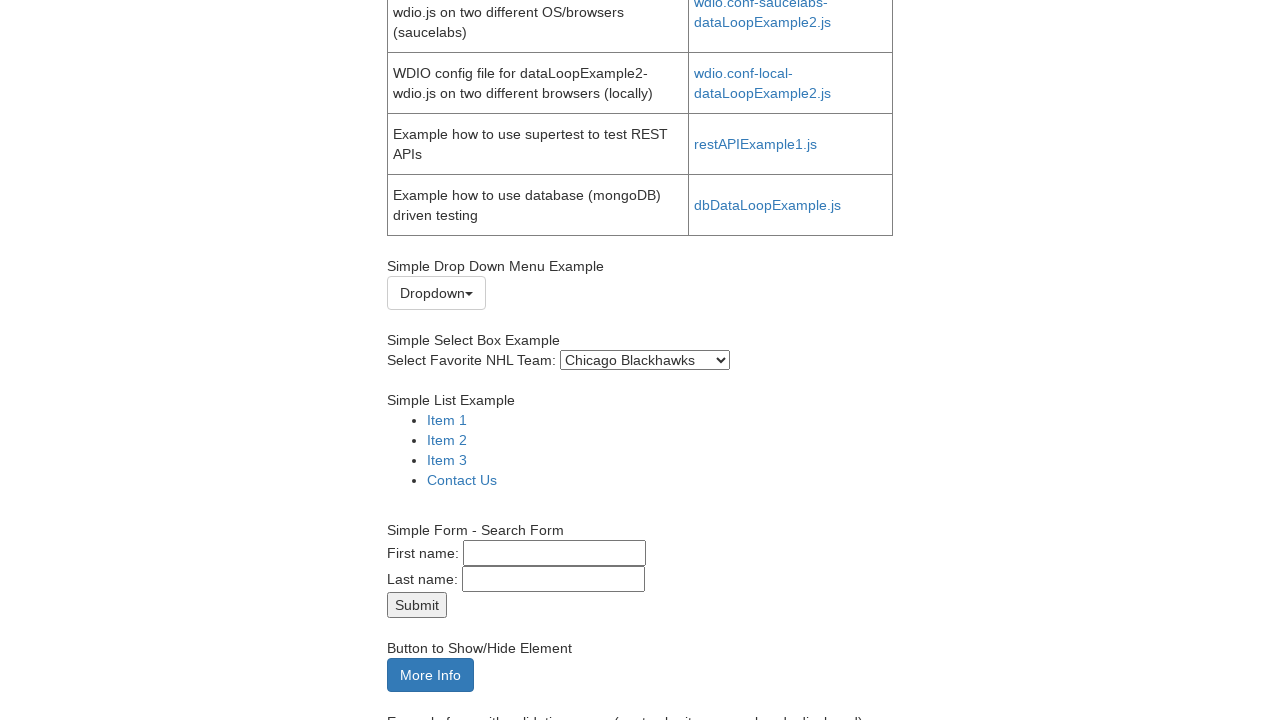